Navigates to the Wise Quarter website and waits for the page to load

Starting URL: https://www.wisequarter.com

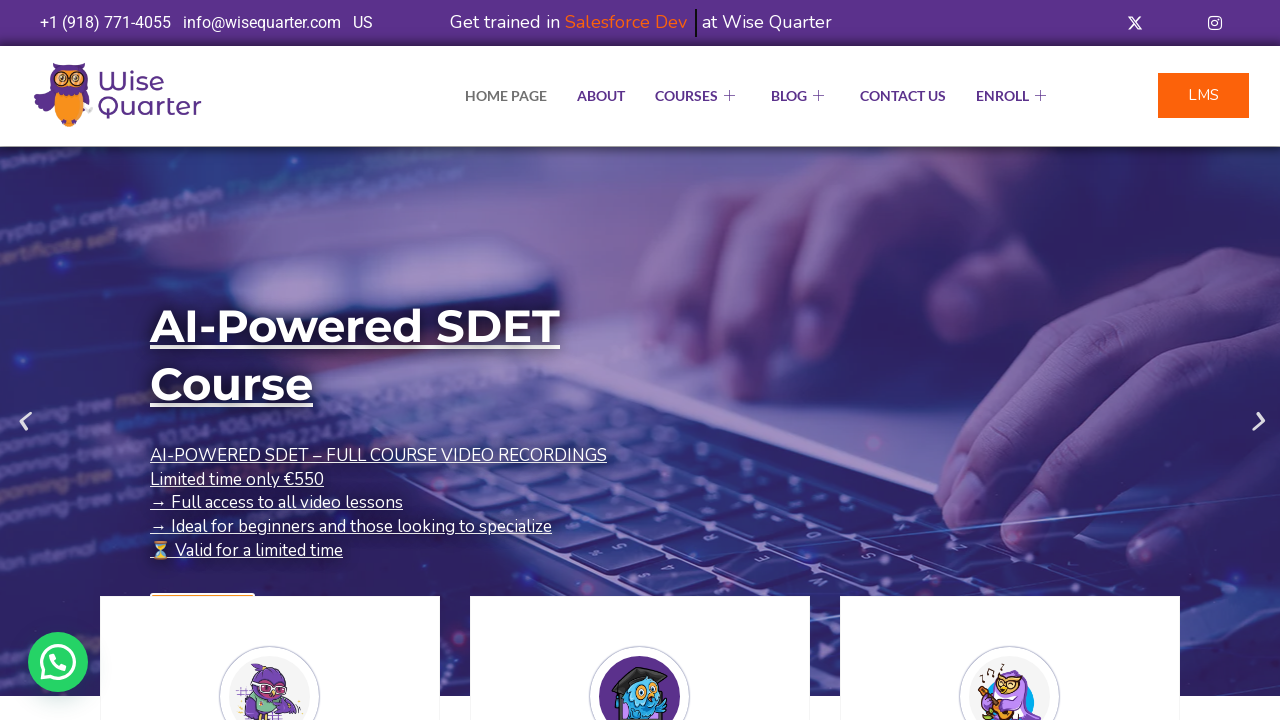

Navigated to Wise Quarter website
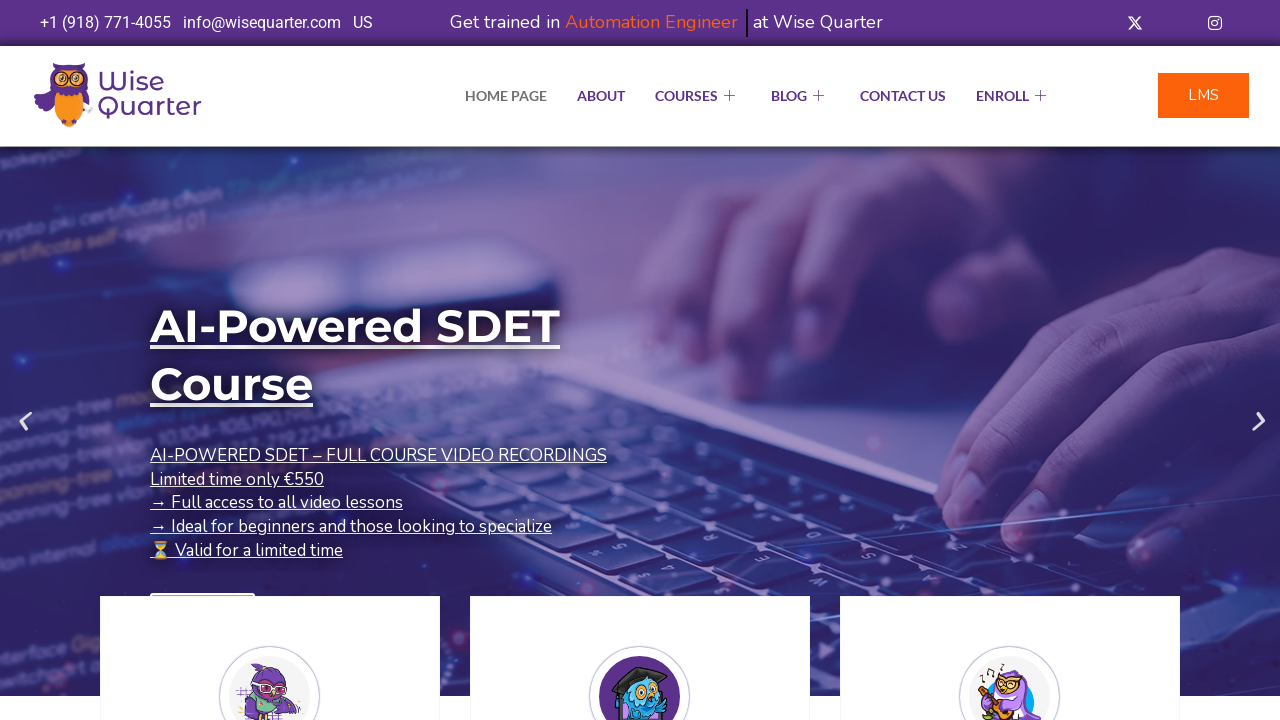

Waited for page to fully load
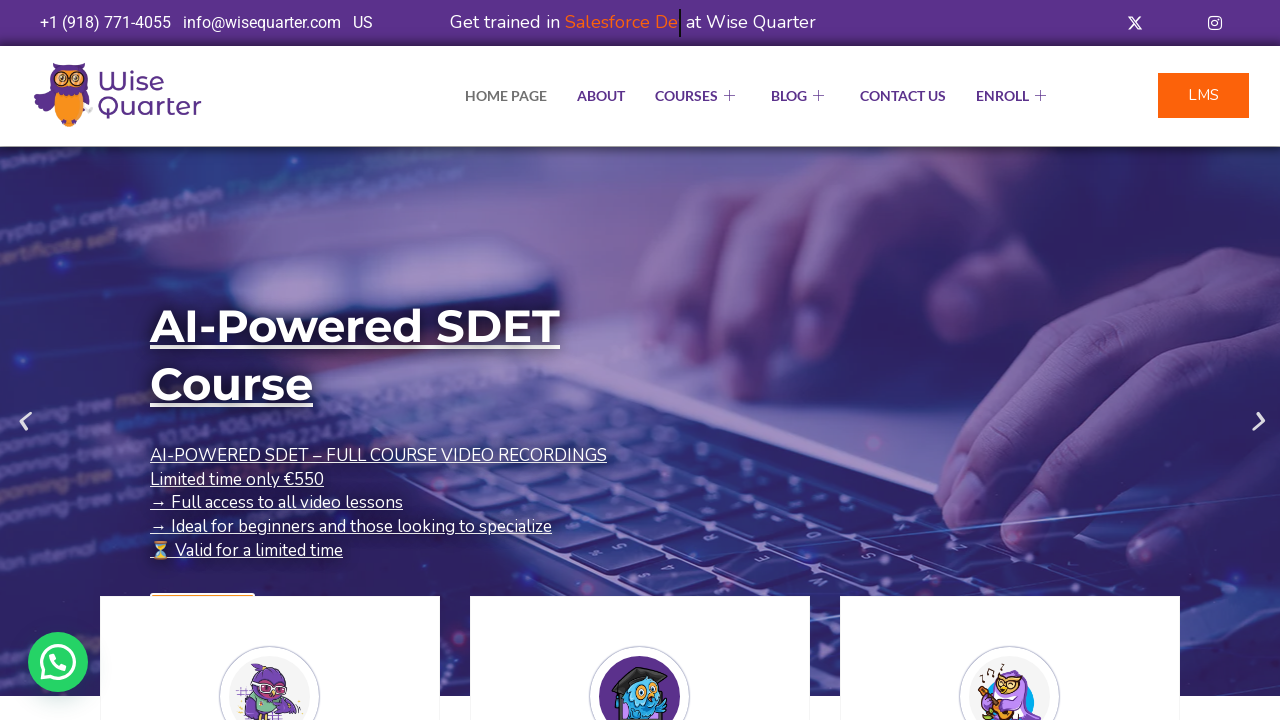

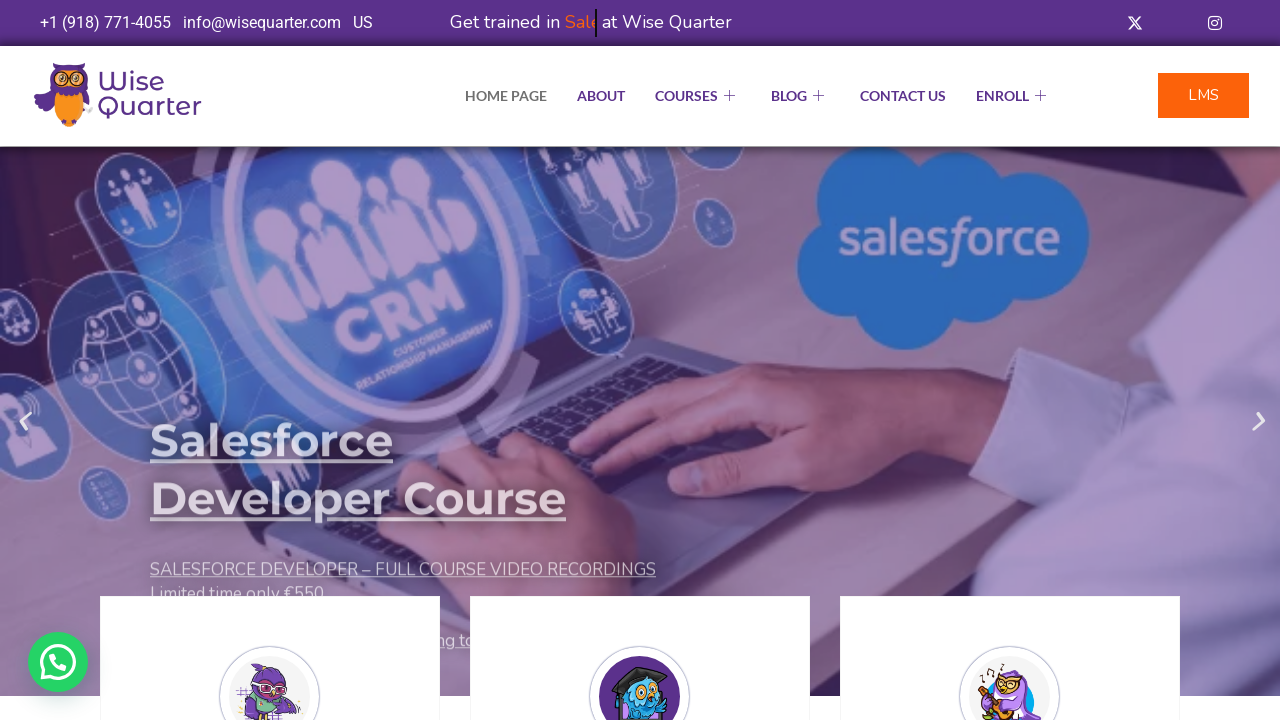